Tests dropdown selection functionality by selecting options from multiple dropdown menus using different selection methods (by visible text, by value, and by index).

Starting URL: https://grotechminds.com/dropdown/

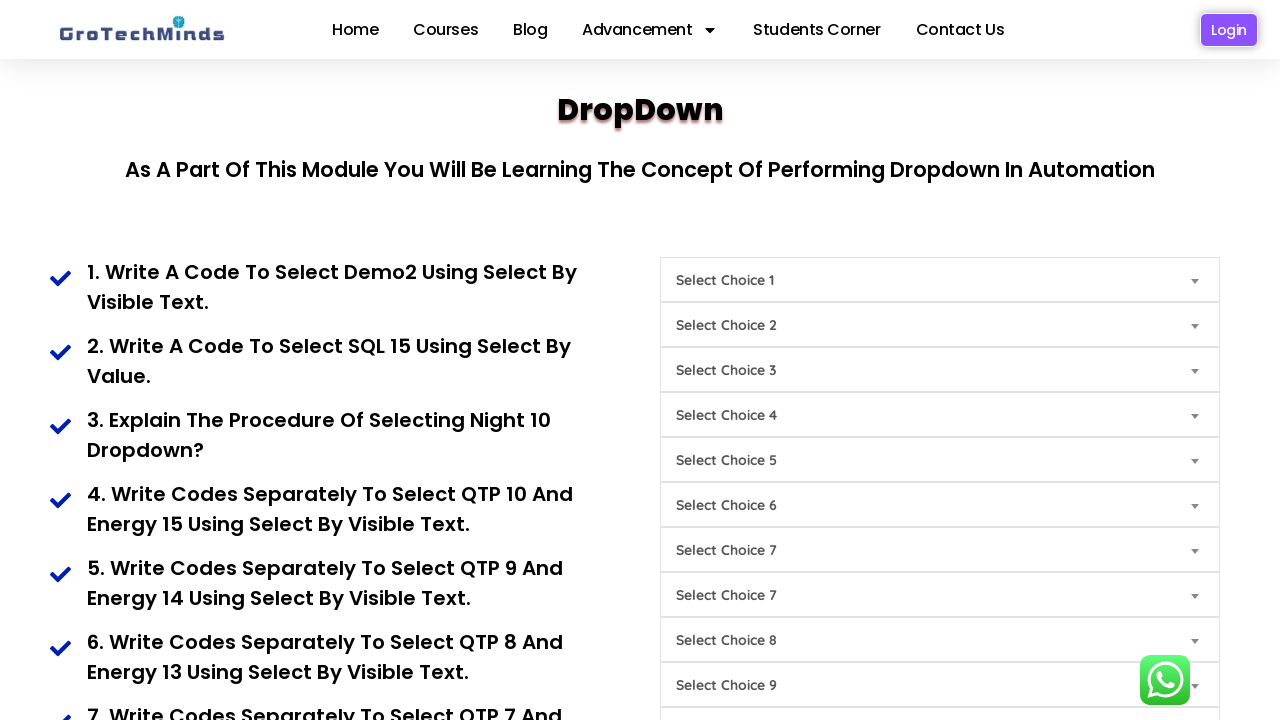

Selected 'Demo2' from first dropdown by visible text on #Choice1
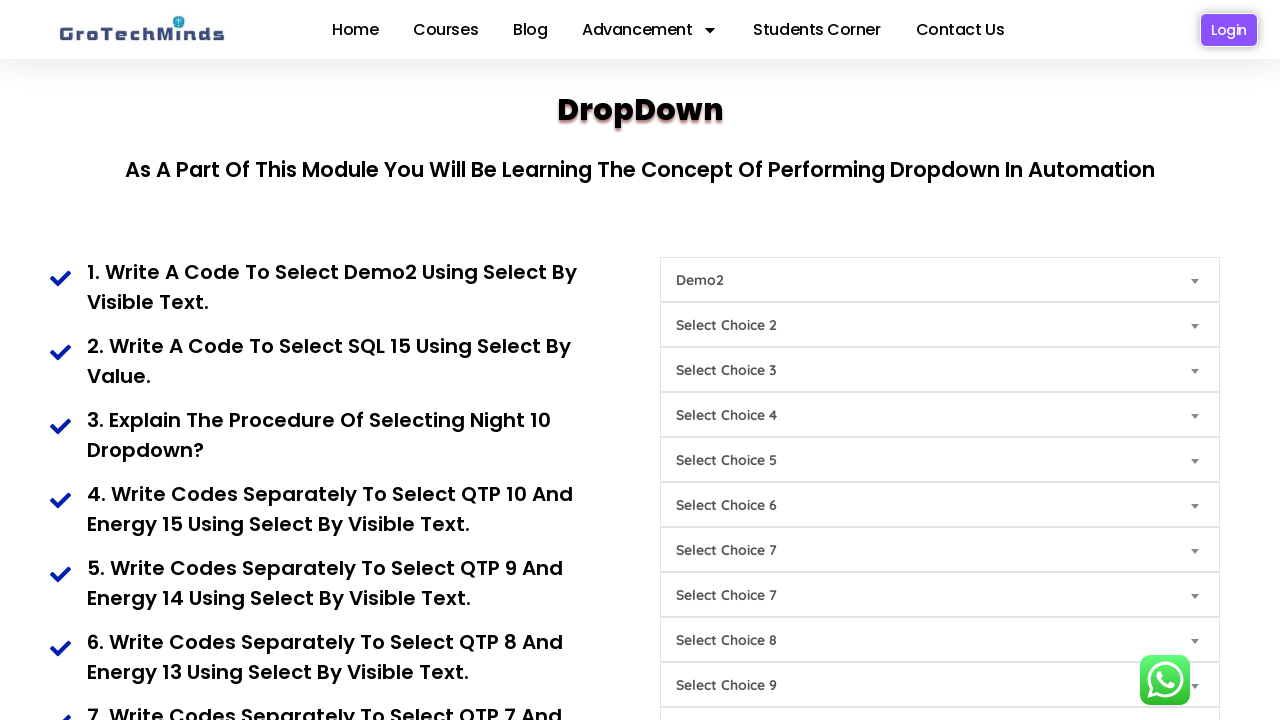

Selected 'SQL15' from second dropdown by value on #Choice9
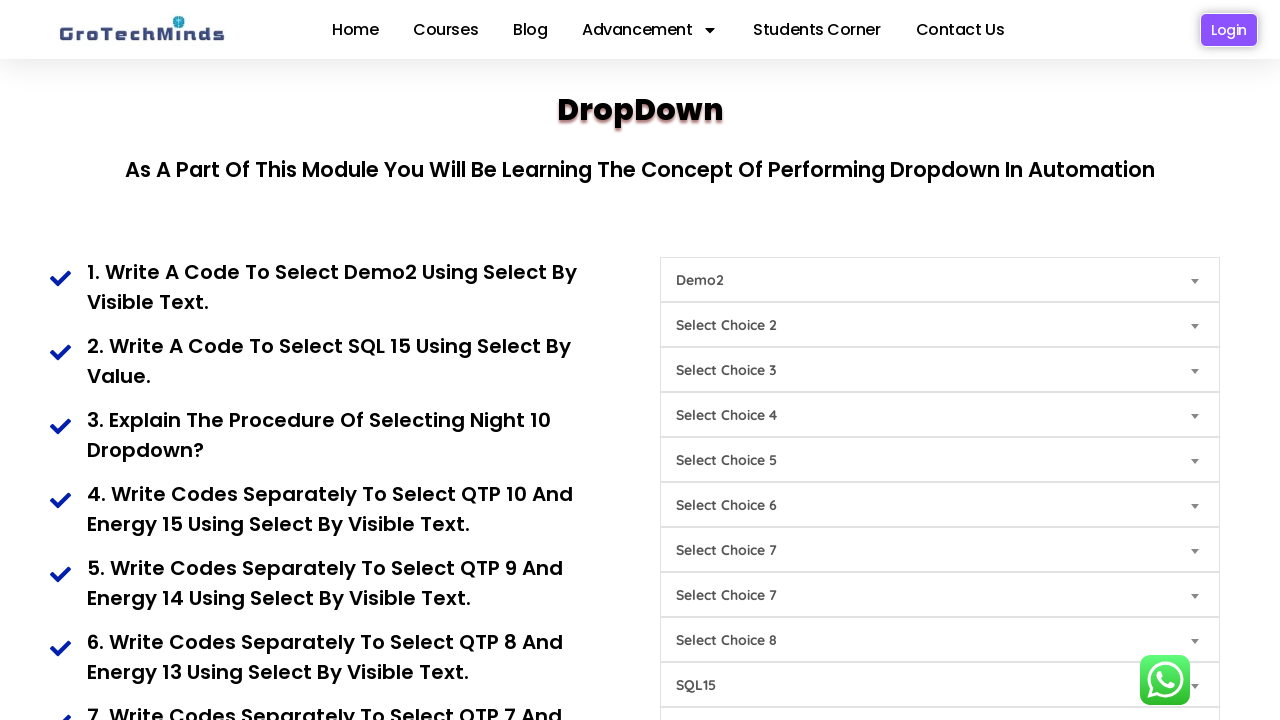

Selected option at index 10 from third dropdown on #Choice6
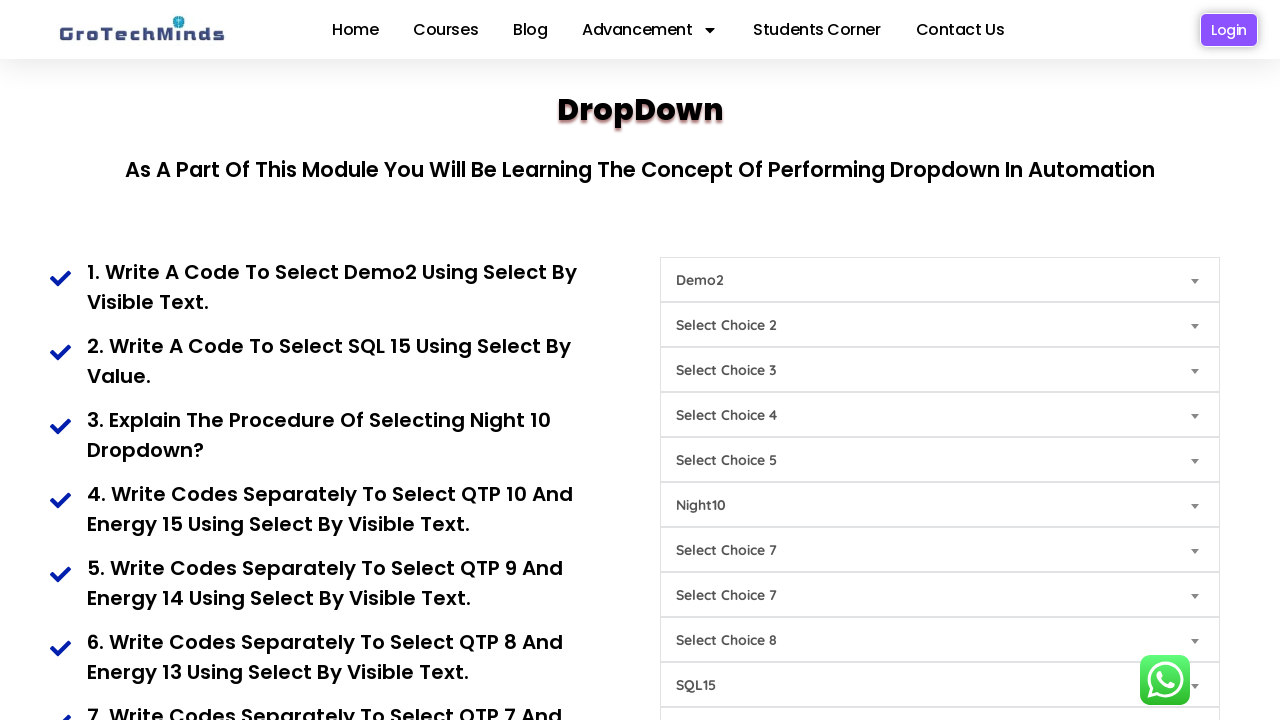

Selected 'Energy15' from fourth dropdown by visible text on #Choice4
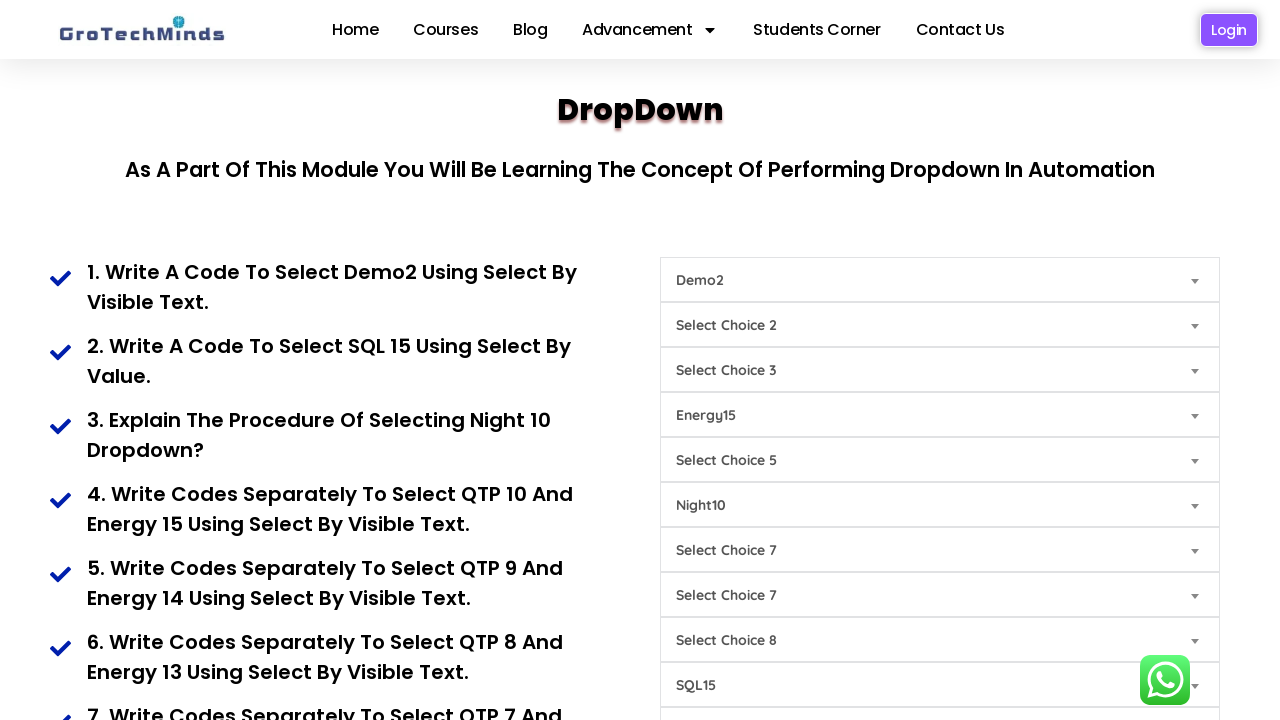

Selected 'QTP10' from fifth dropdown by visible text on #Choice8
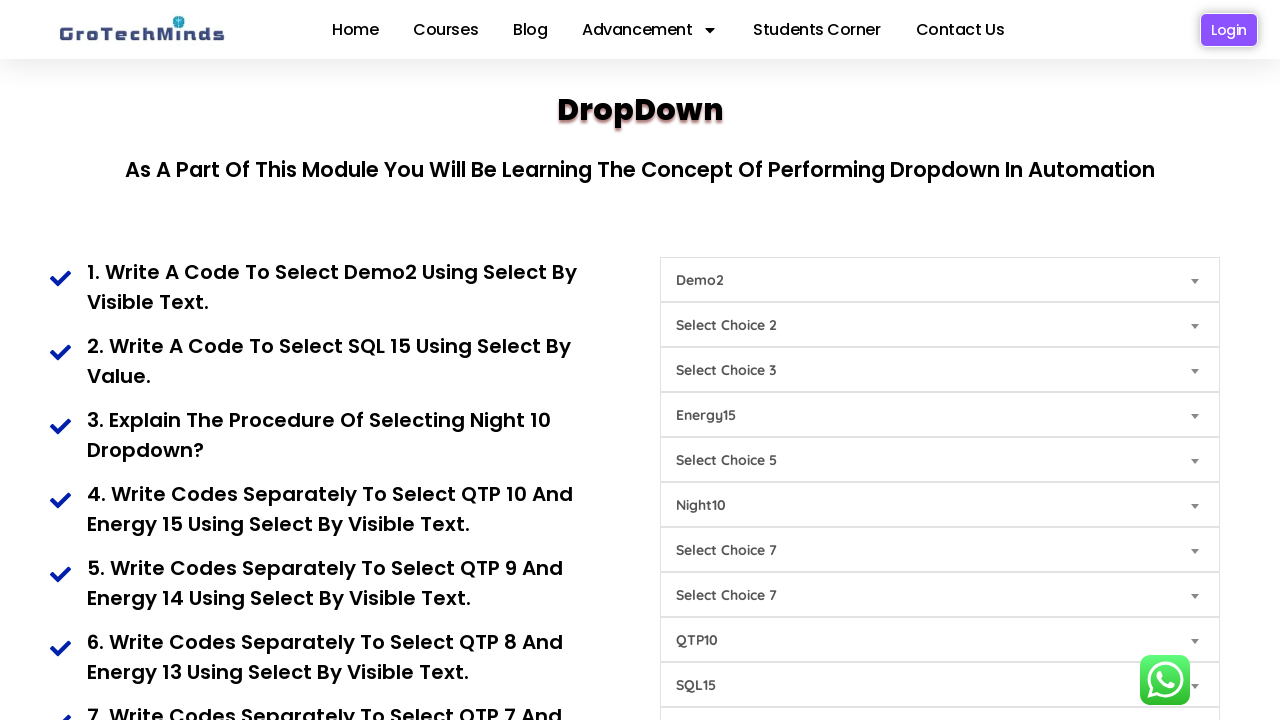

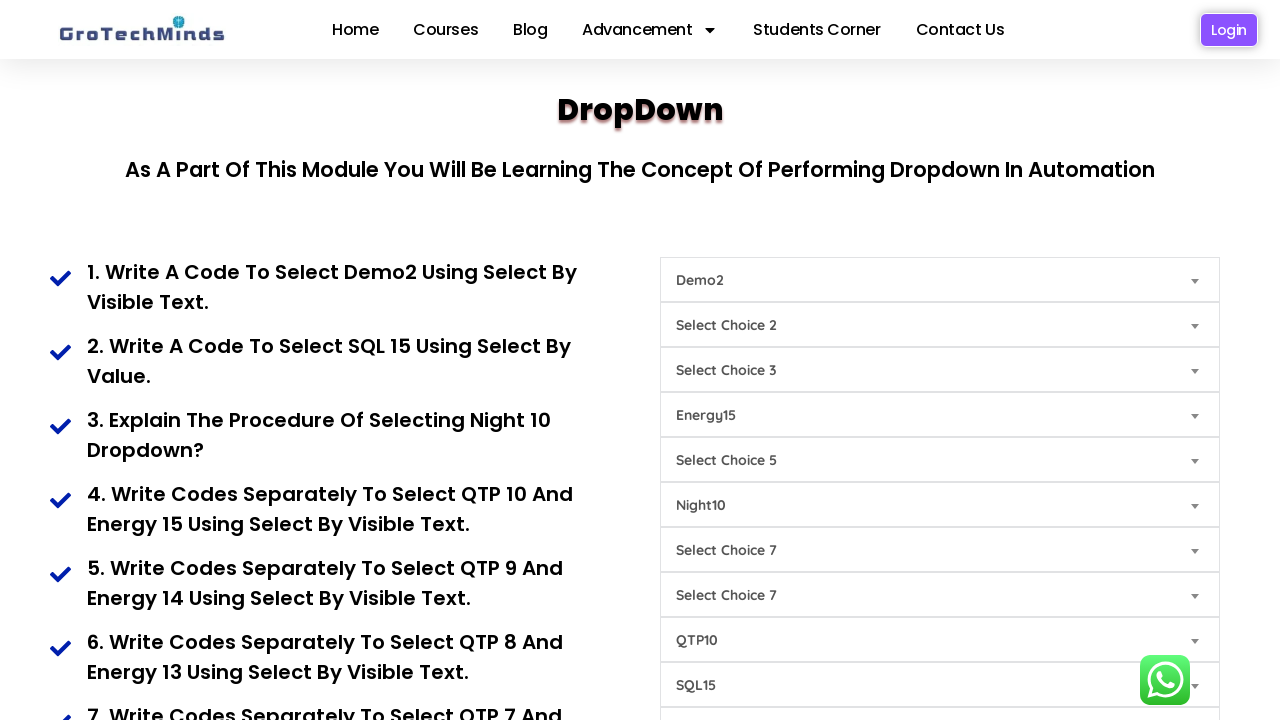